Tests handling of dynamic class attributes by clicking a blue button multiple times and accepting alerts

Starting URL: http://uitestingplayground.com/classattr

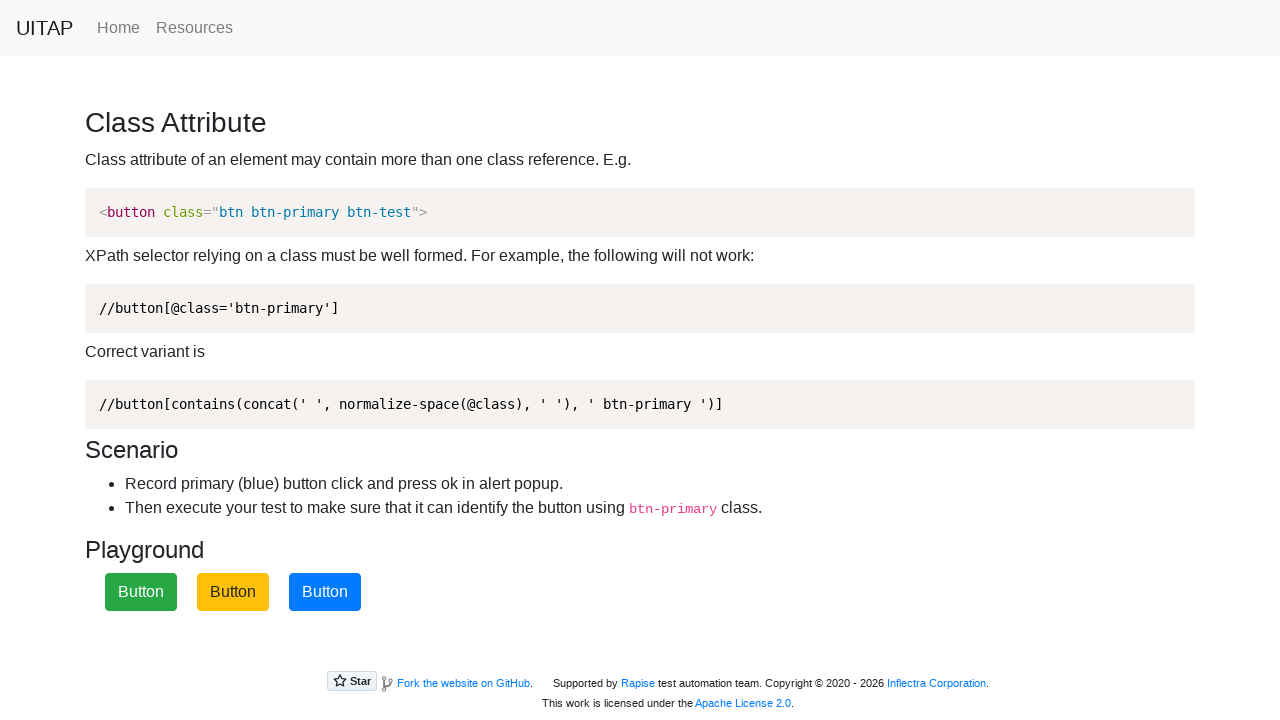

Clicked blue primary button (iteration 1) at (325, 592) on button.btn.btn-primary
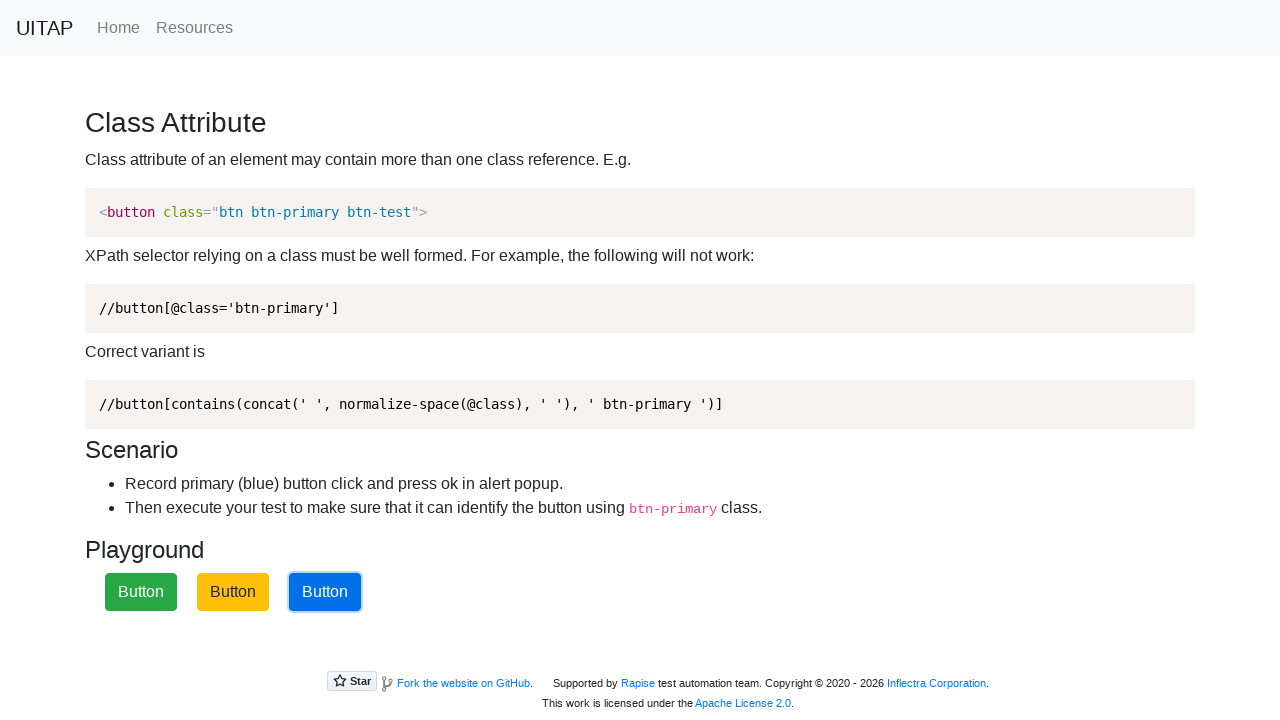

Alert dialog accepted (iteration 1)
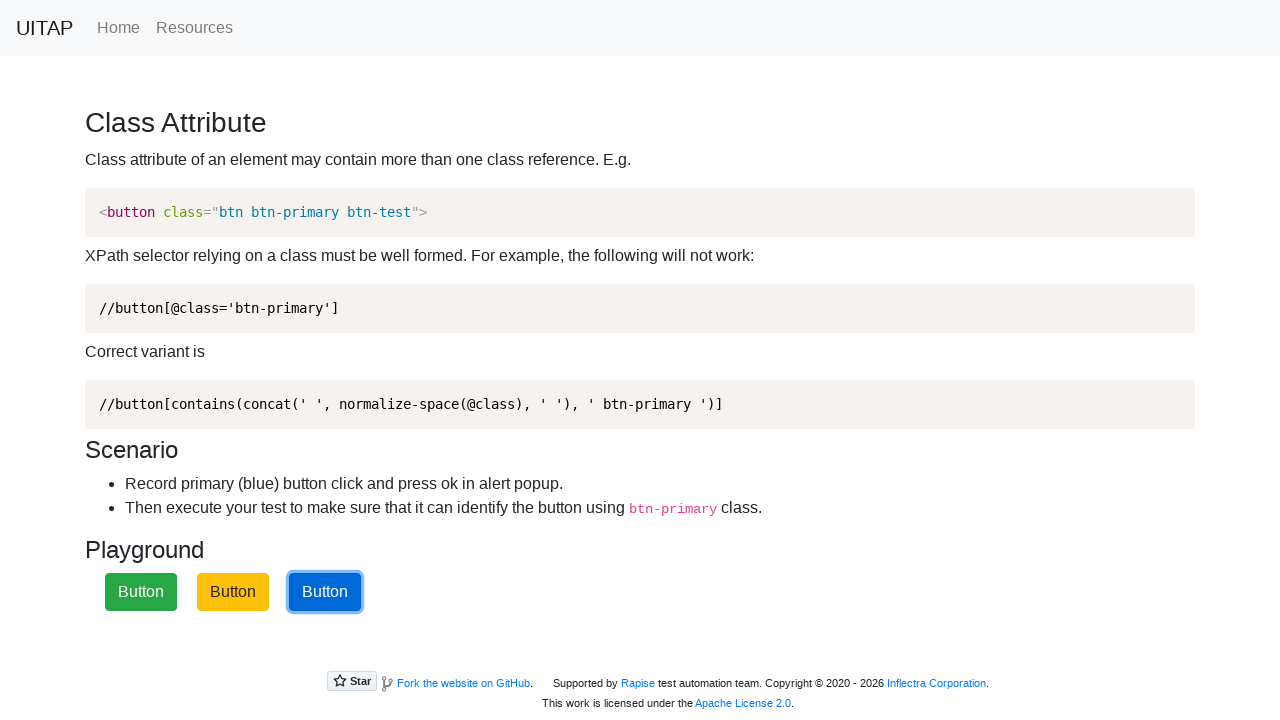

Clicked blue primary button (iteration 2) at (325, 592) on button.btn.btn-primary
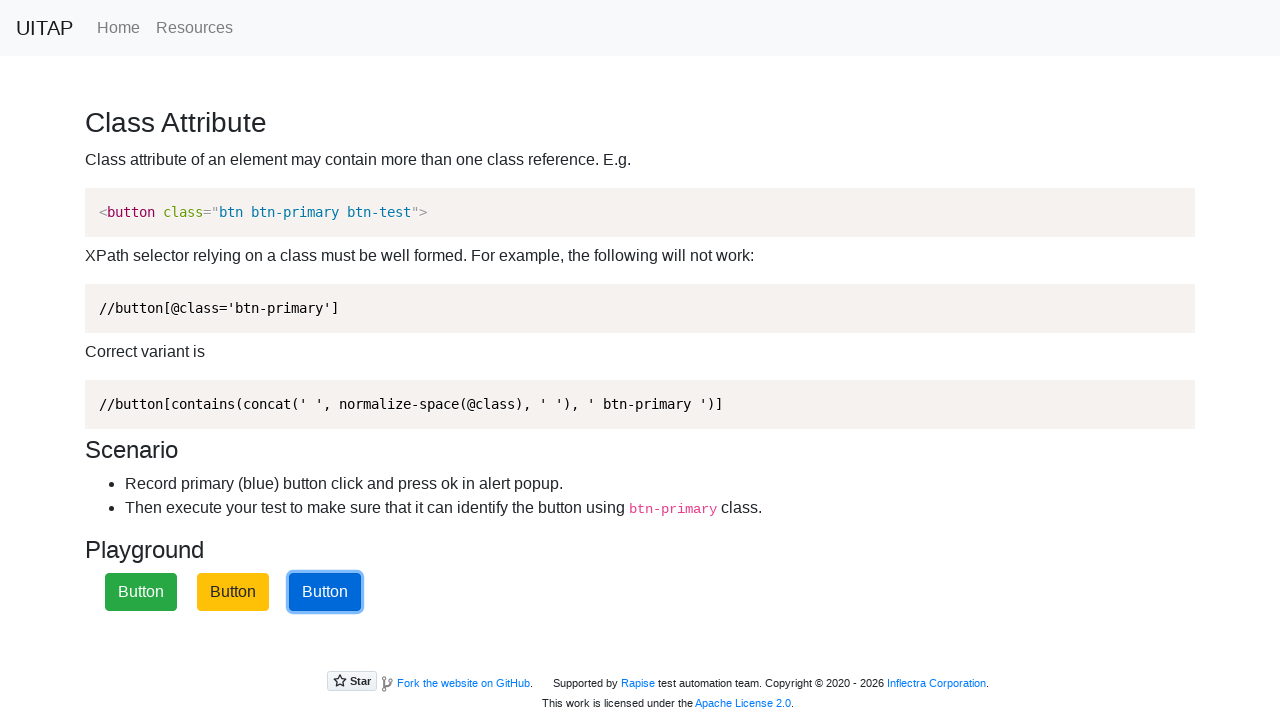

Alert dialog accepted (iteration 2)
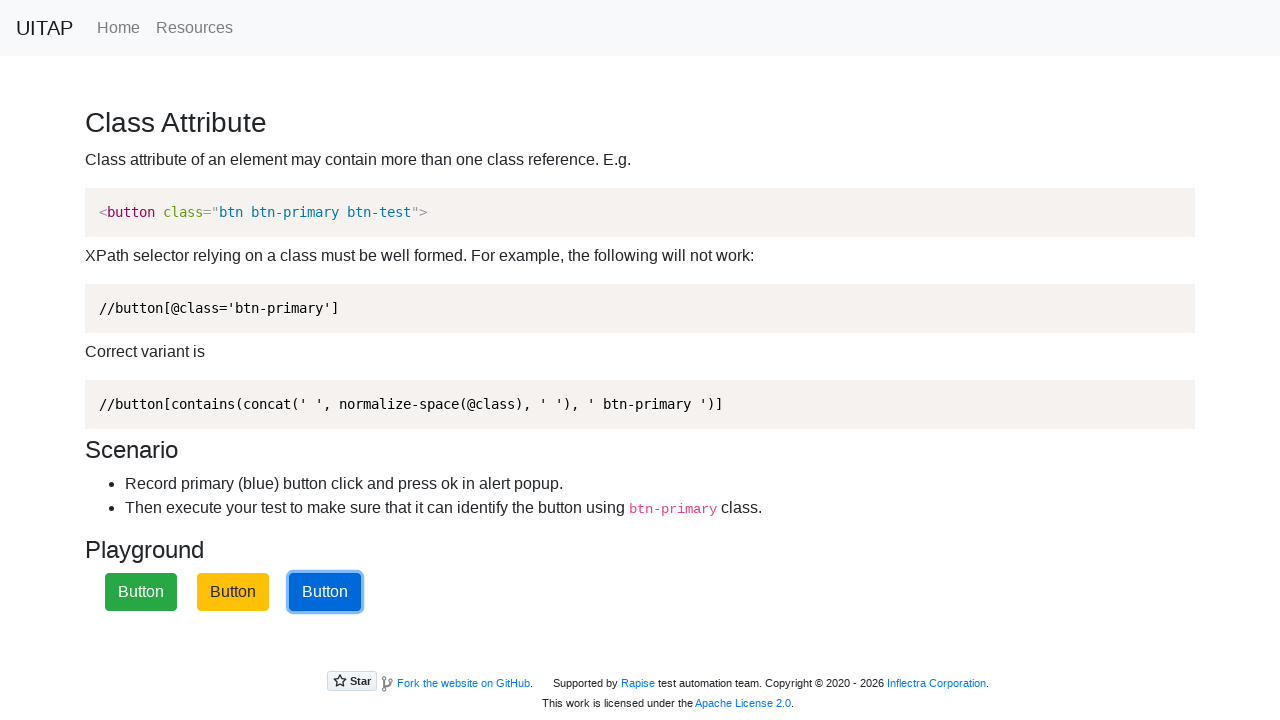

Clicked blue primary button (iteration 3) at (325, 592) on button.btn.btn-primary
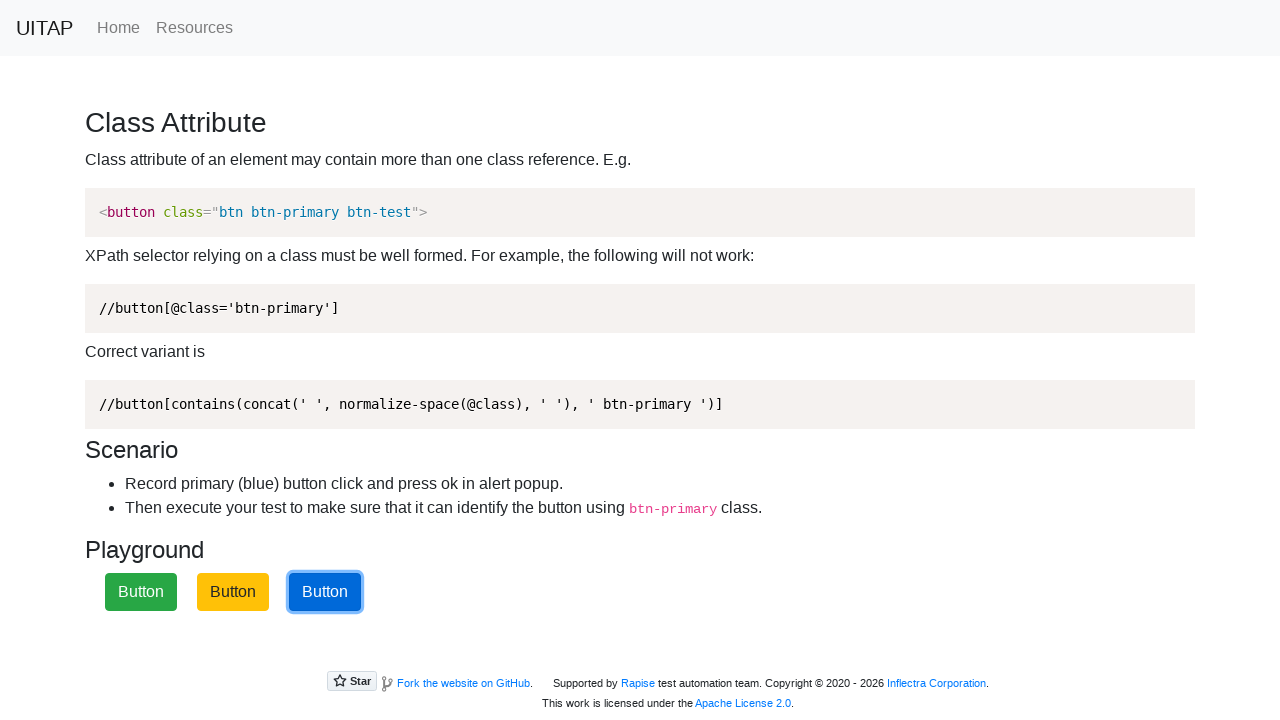

Alert dialog accepted (iteration 3)
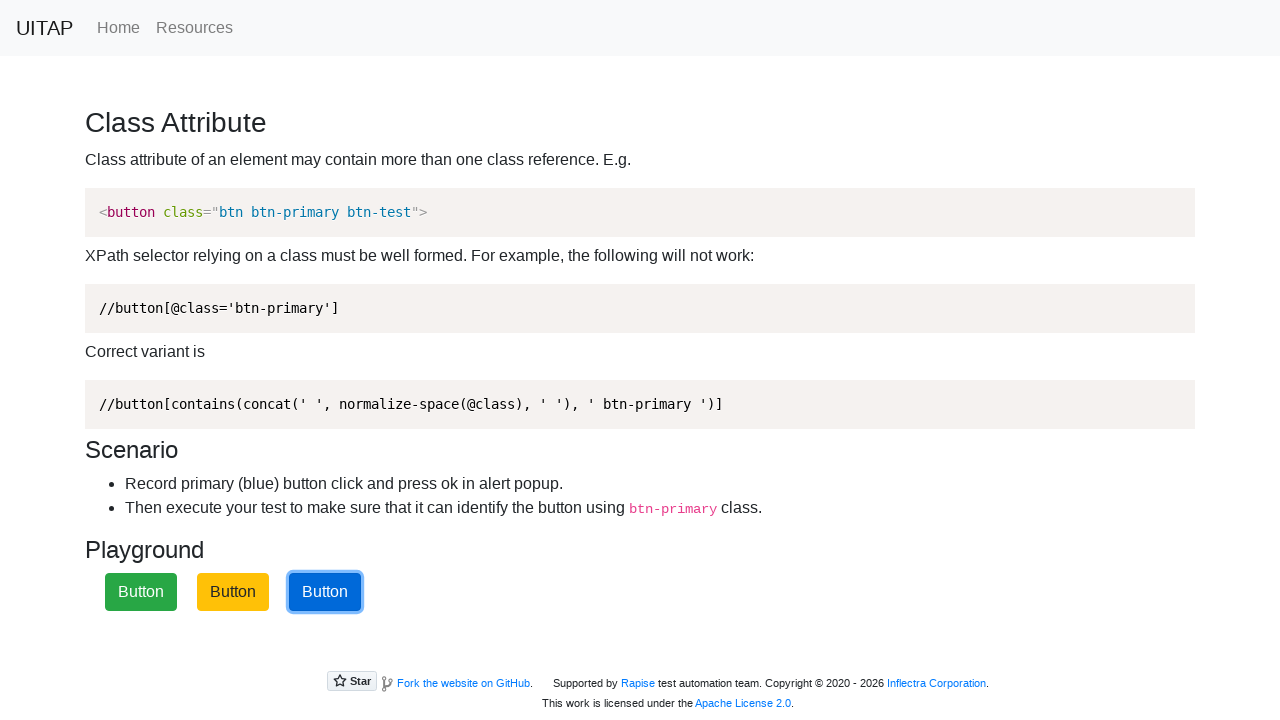

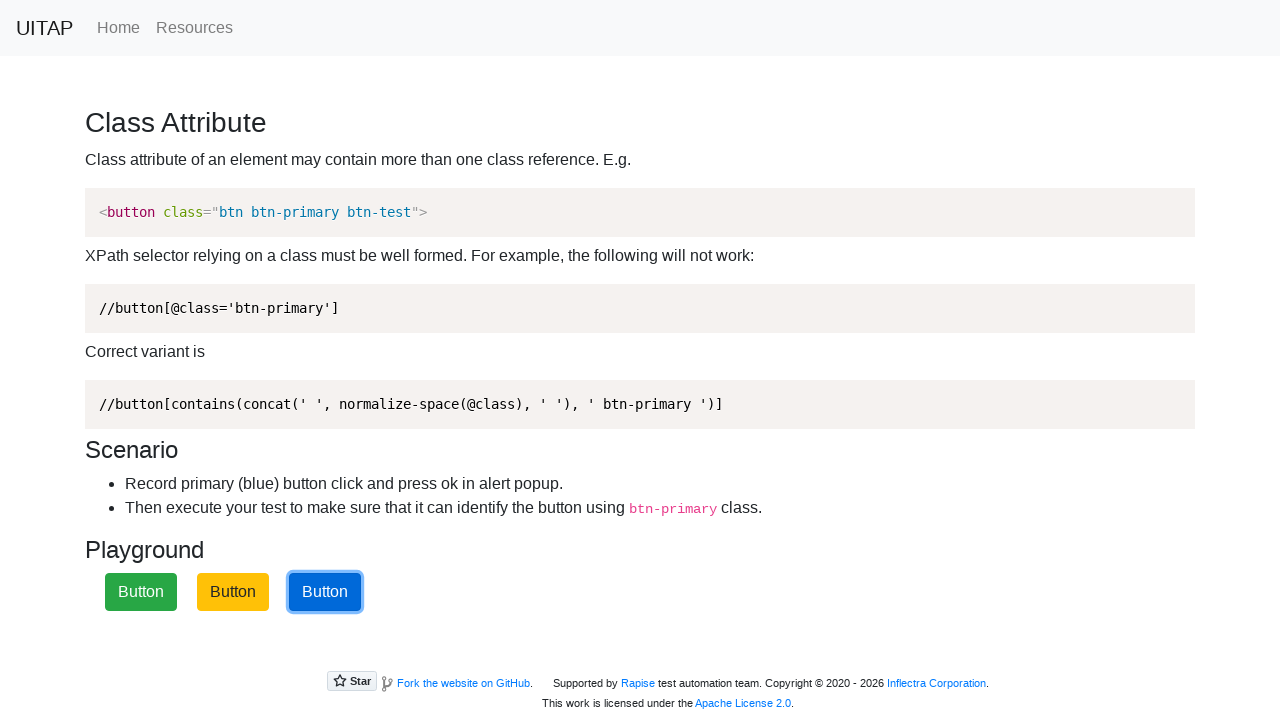